Tests explicit wait functionality by clicking a reveal button, waiting for an element to become visible, and then typing text into the revealed input field.

Starting URL: https://www.selenium.dev/selenium/web/dynamic.html

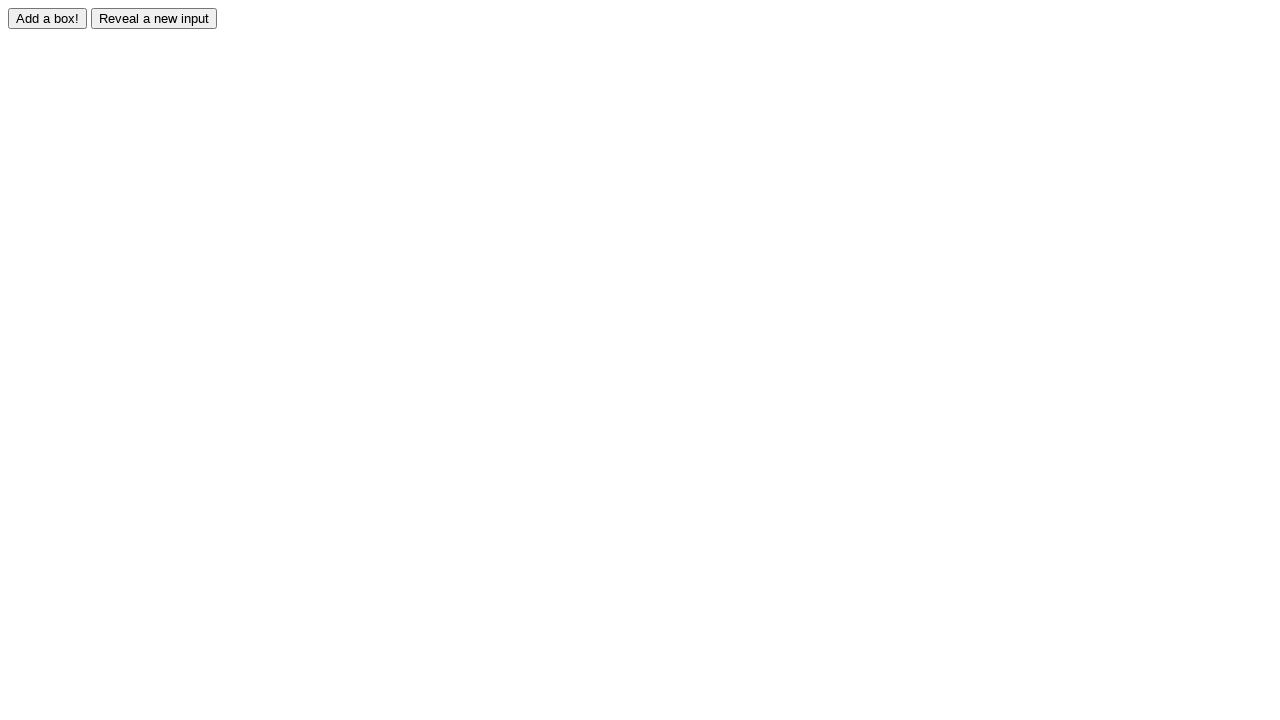

Clicked reveal button to trigger dynamic element at (154, 18) on #reveal
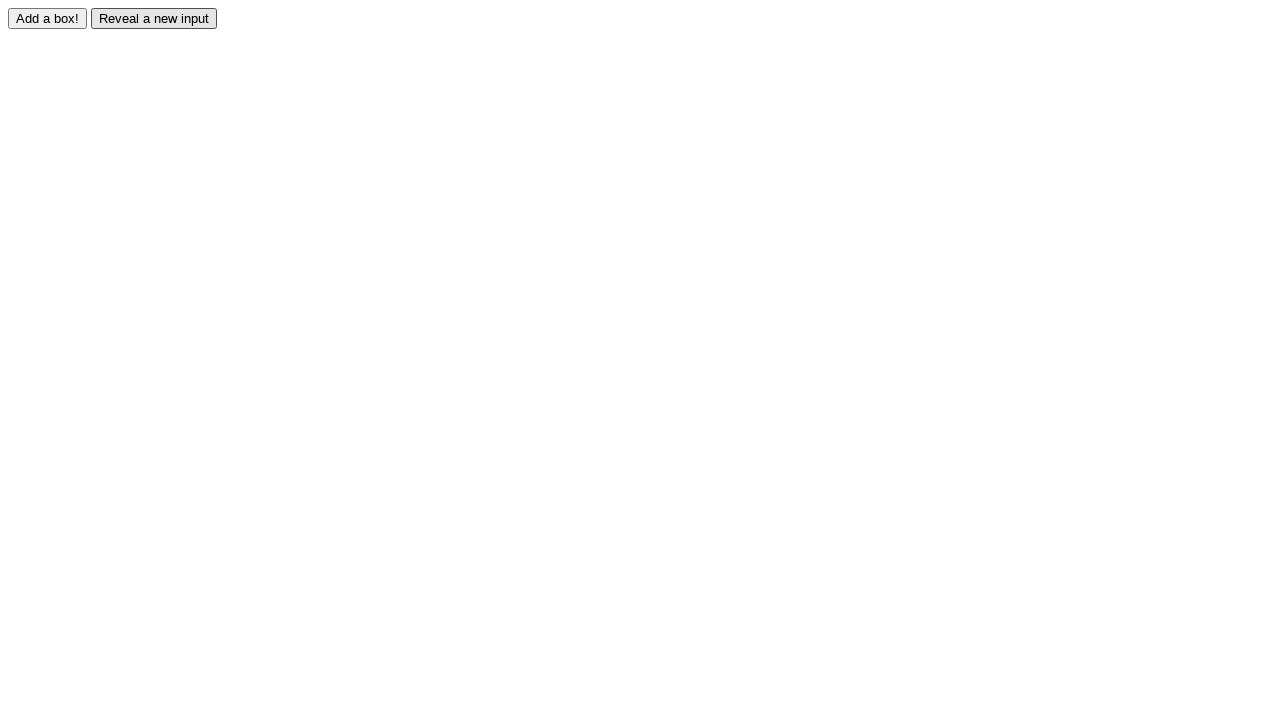

Waited for revealed input field to become visible
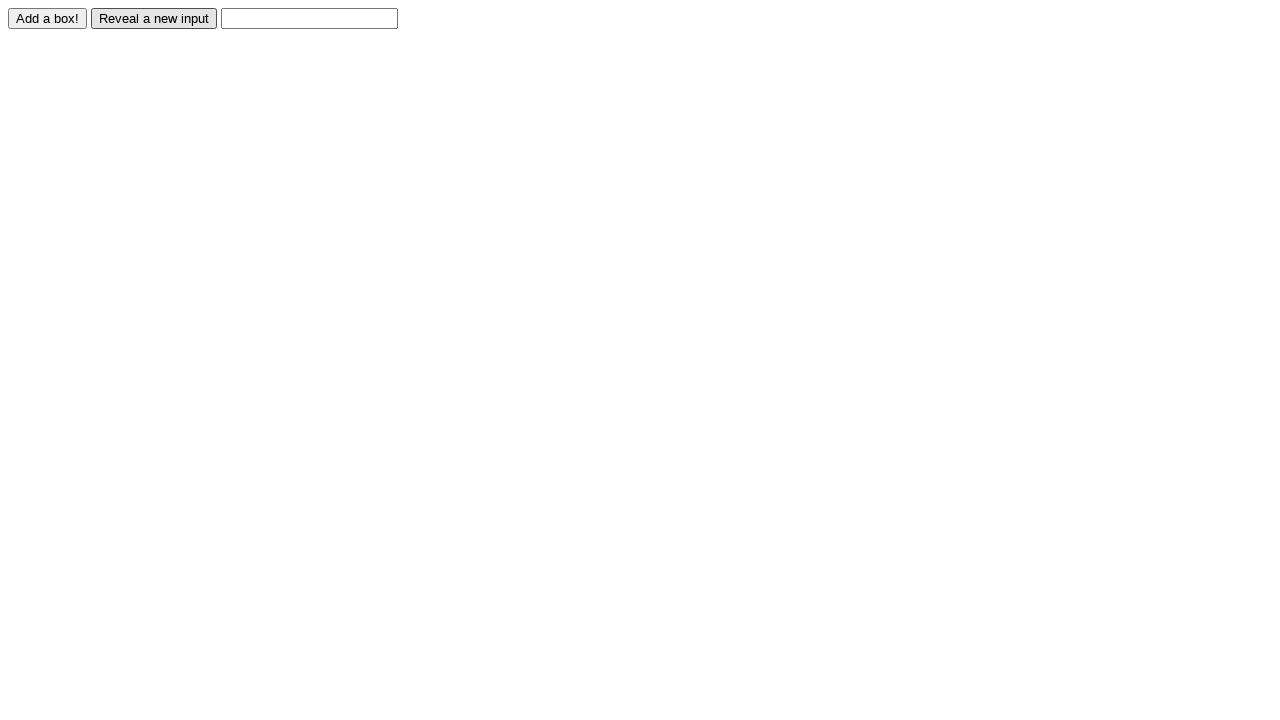

Typed 'Displayed' into the revealed input field on #revealed
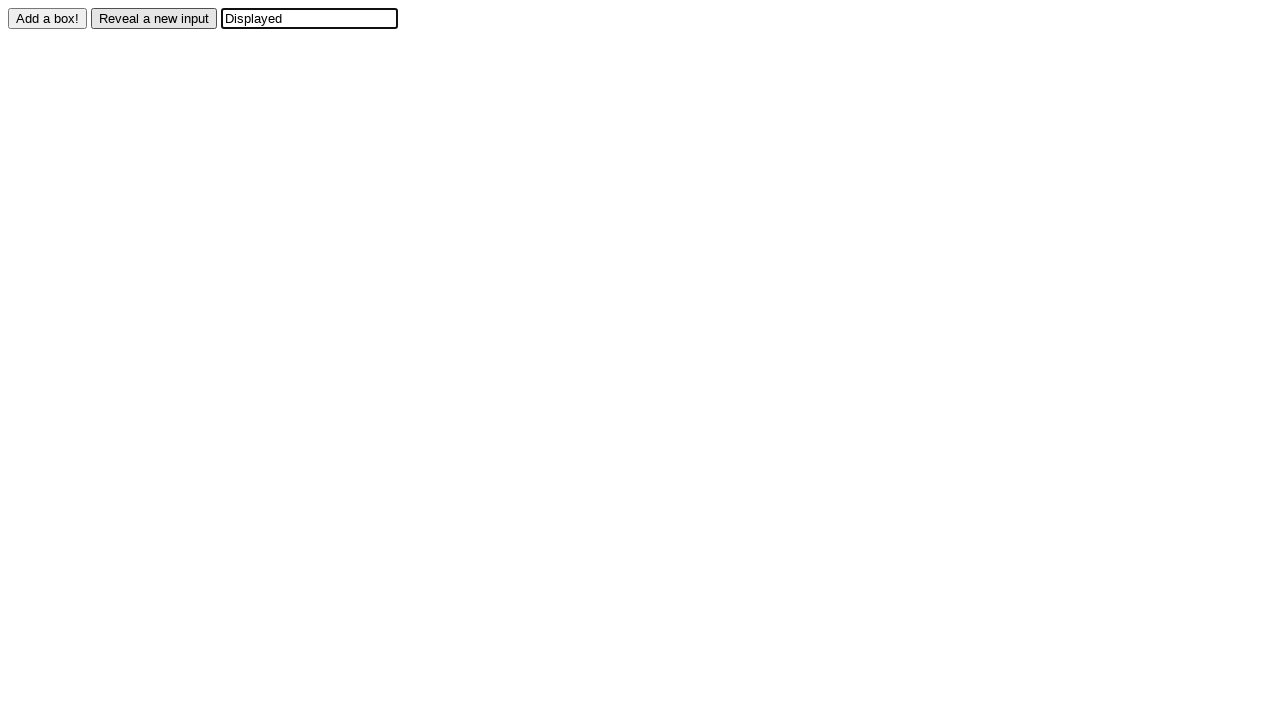

Verified input field contains 'Displayed'
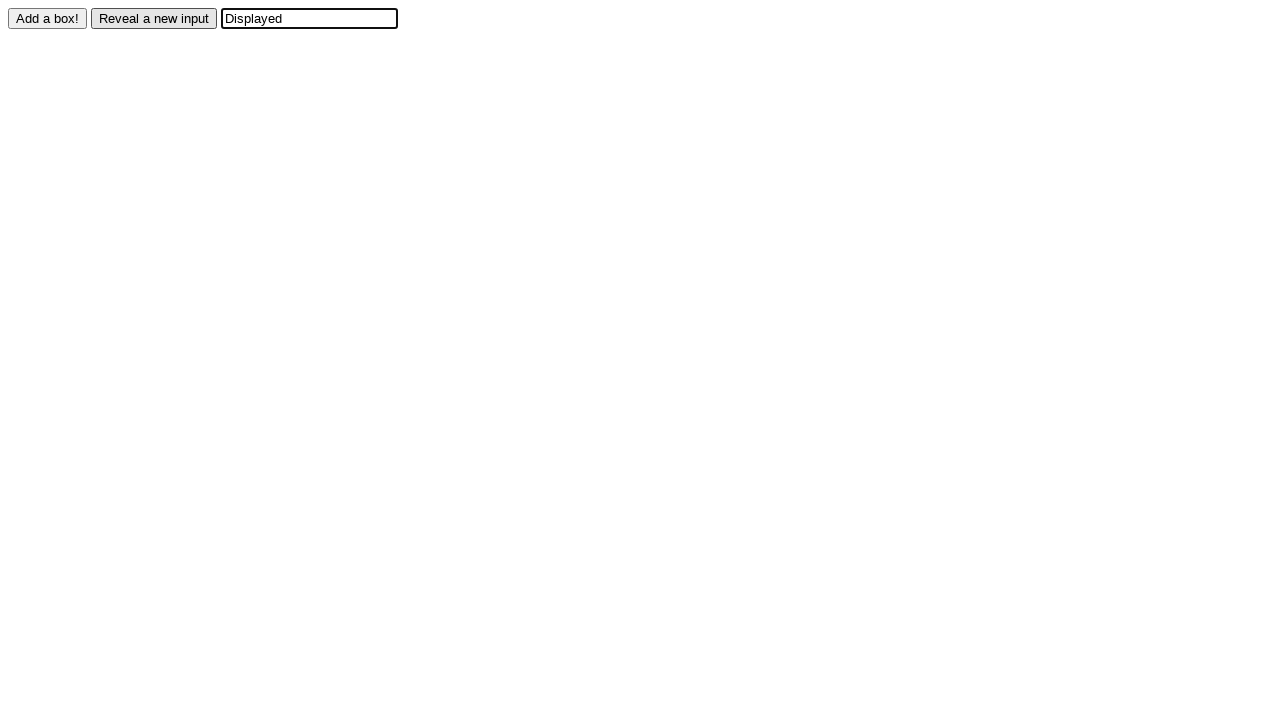

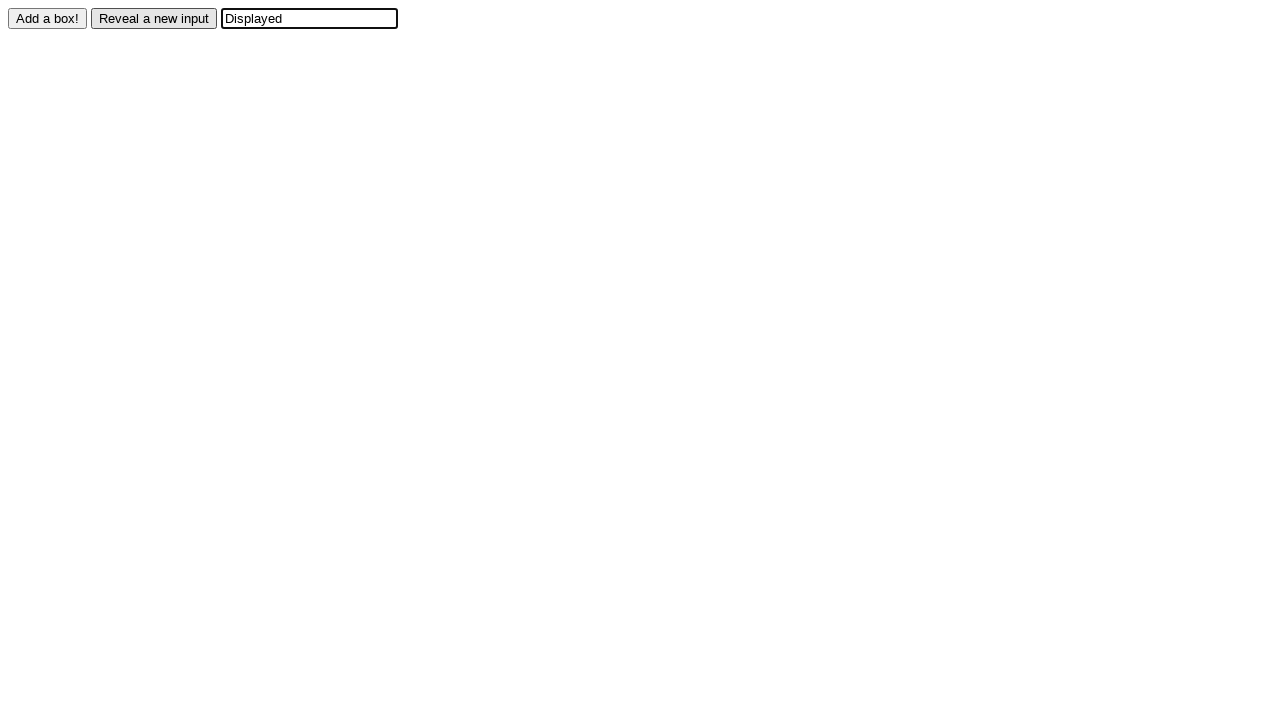